Tests dropdown selection functionality by selecting a year, month, and day from separate dropdown menus using different selection methods (value, label, and index).

Starting URL: https://practice.cydeo.com/dropdown

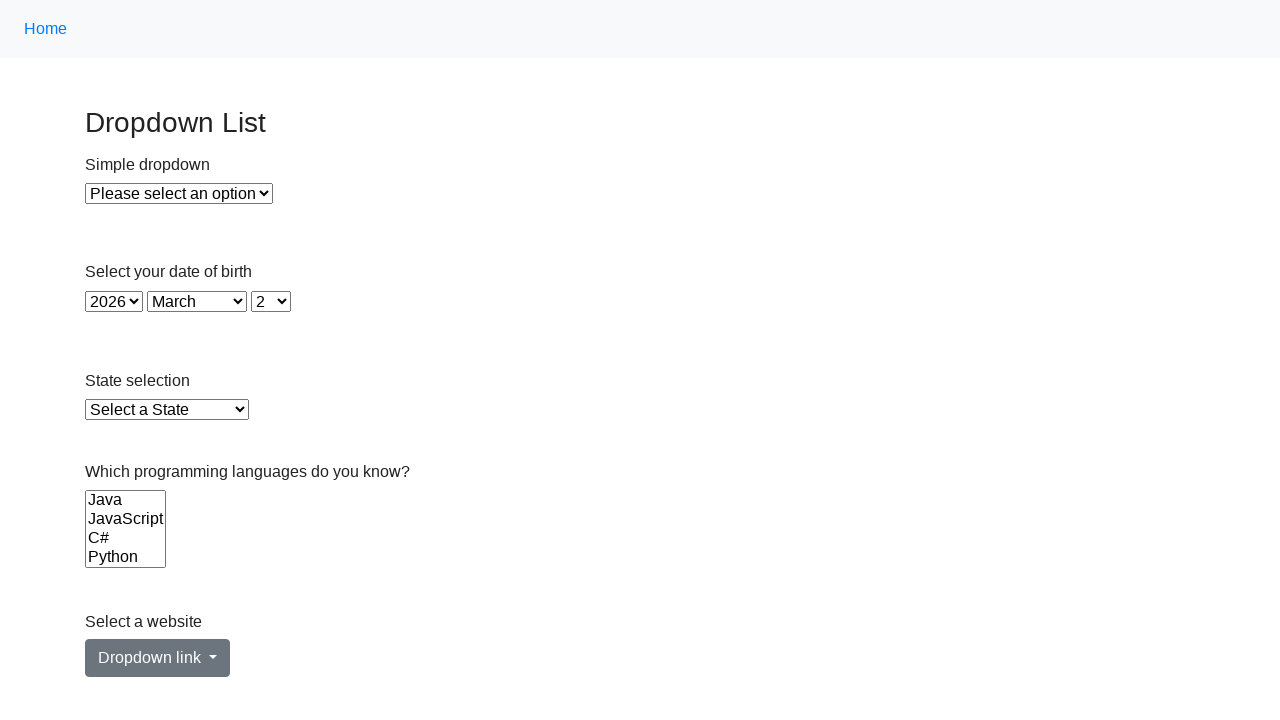

Selected year 1989 from year dropdown by value on #year
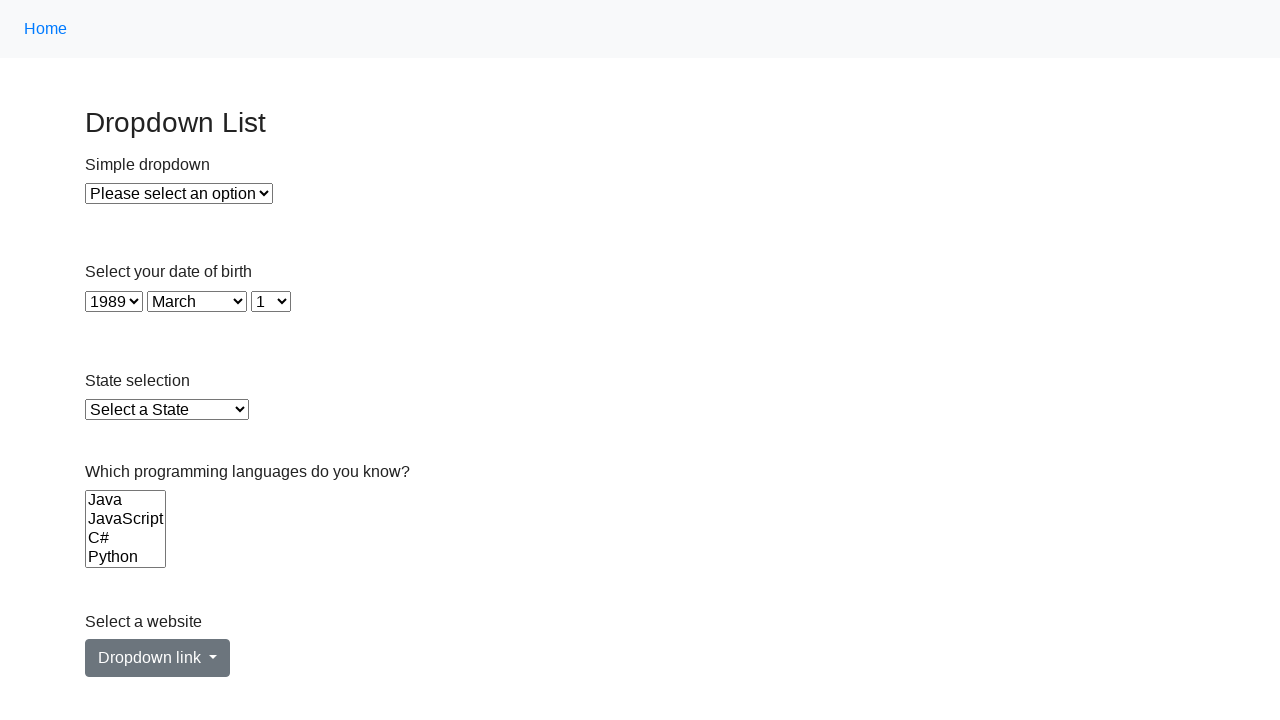

Selected October from month dropdown by label on #month
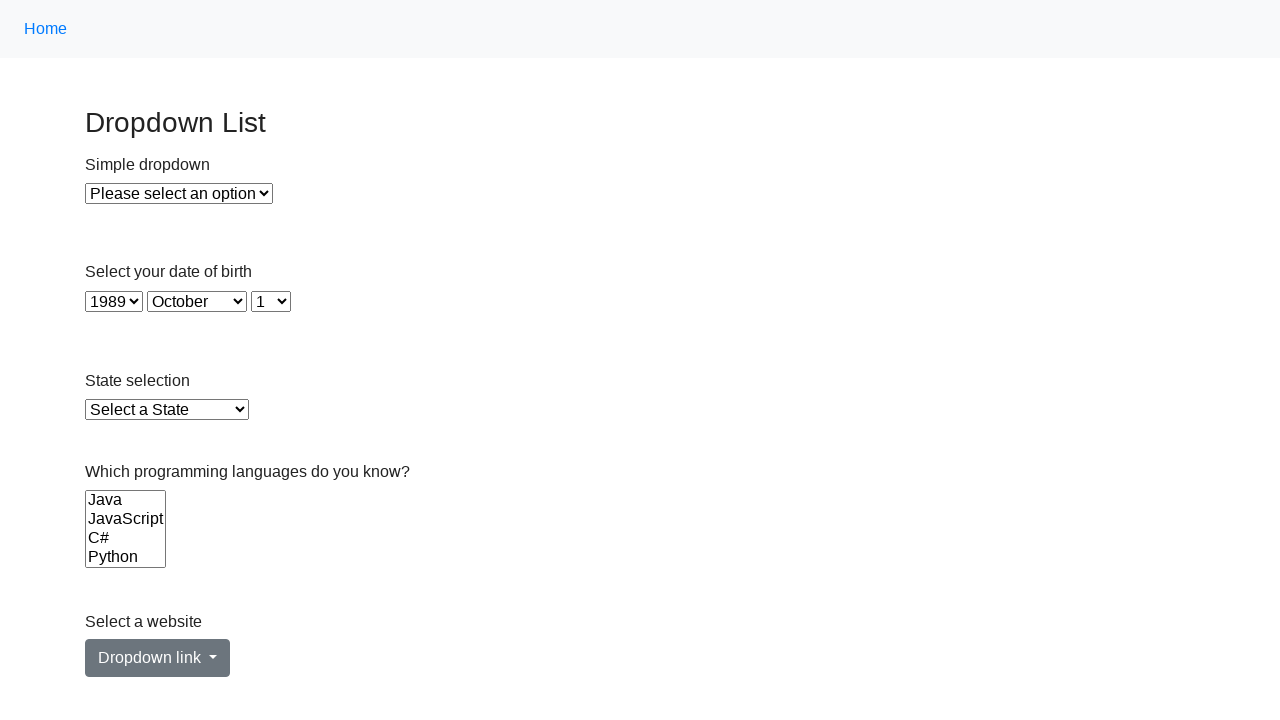

Selected day 16 from day dropdown by index 15 on #day
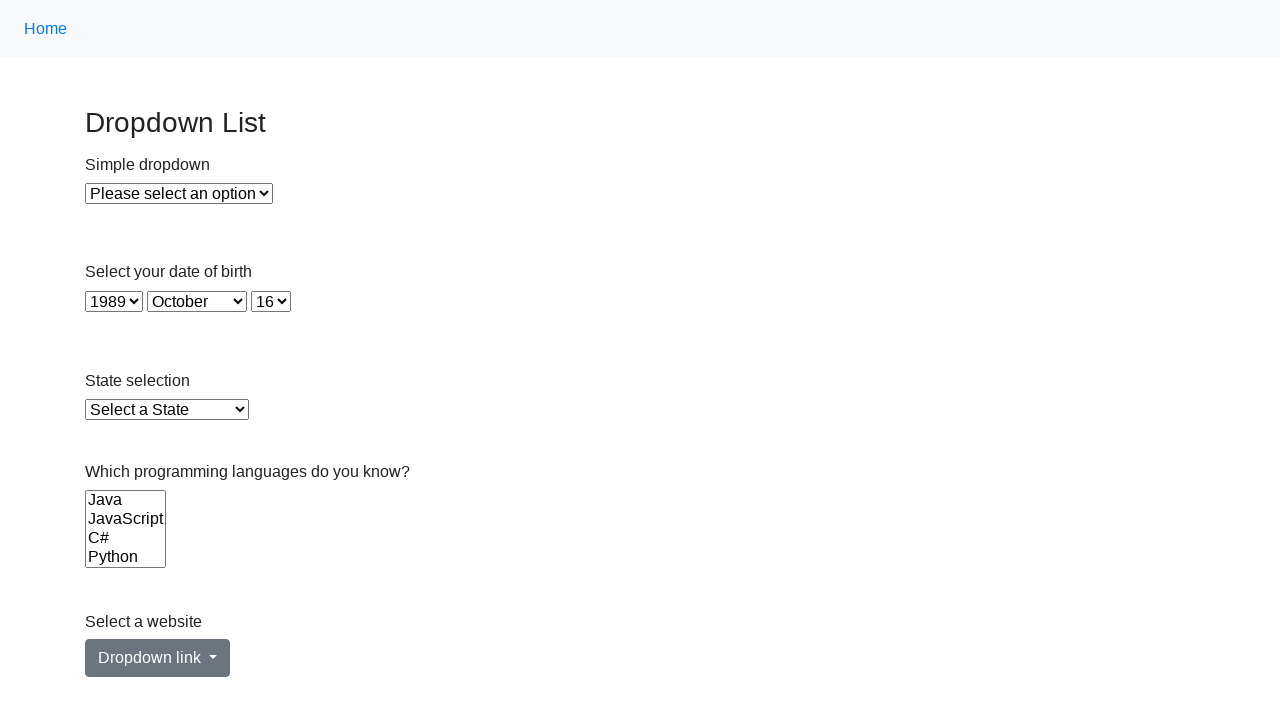

Waited 1 second to observe dropdown selections
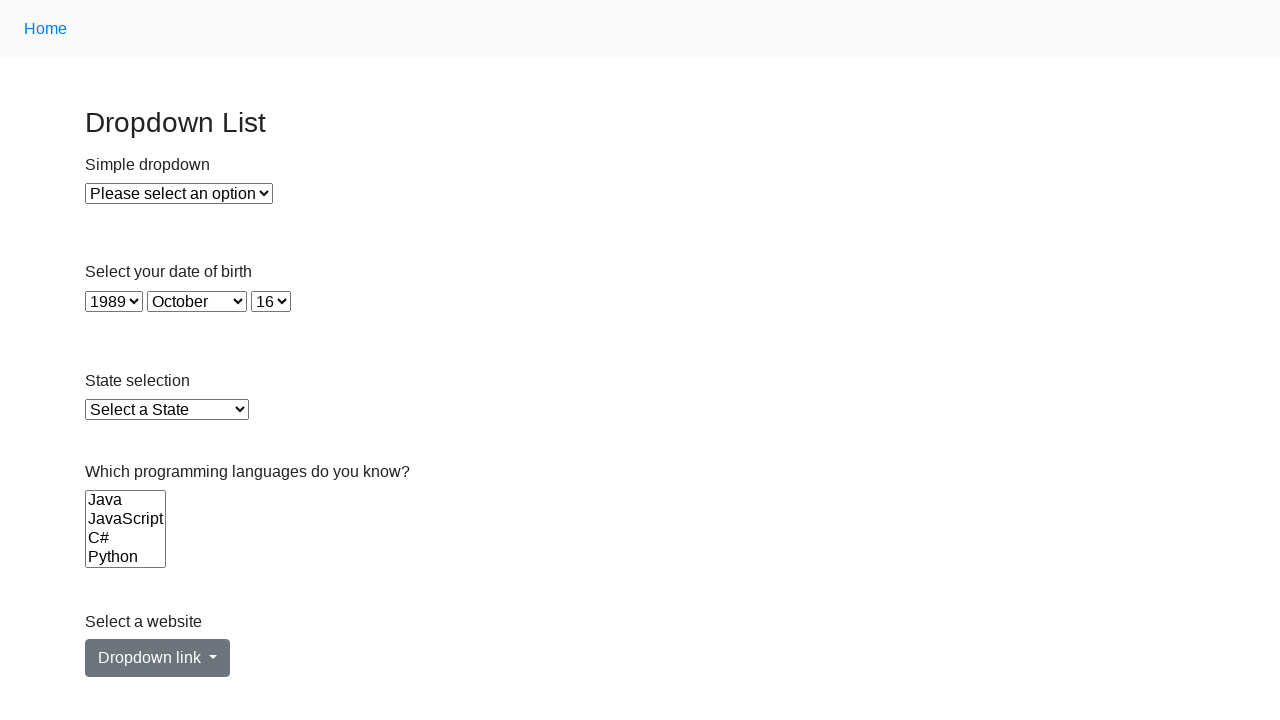

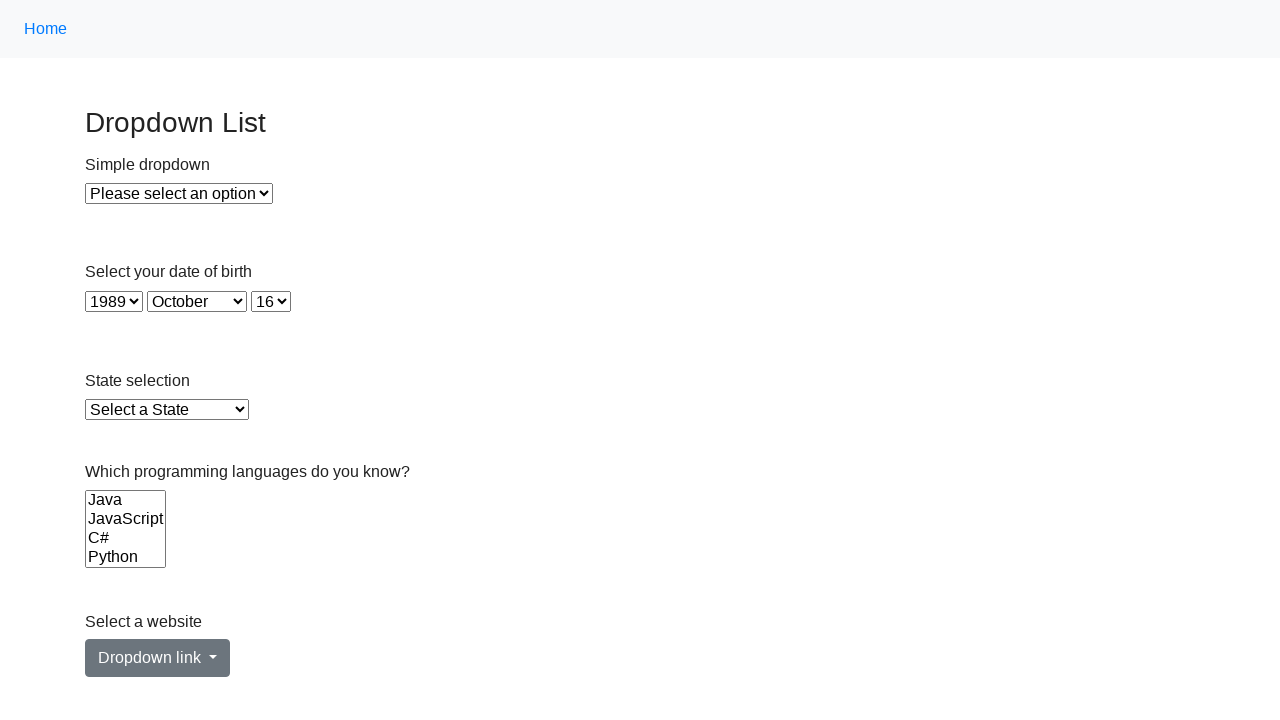